Tests Multiple Windows by clicking the Multiple Windows link and then clicking Click Here to open a new window

Starting URL: http://the-internet.herokuapp.com/

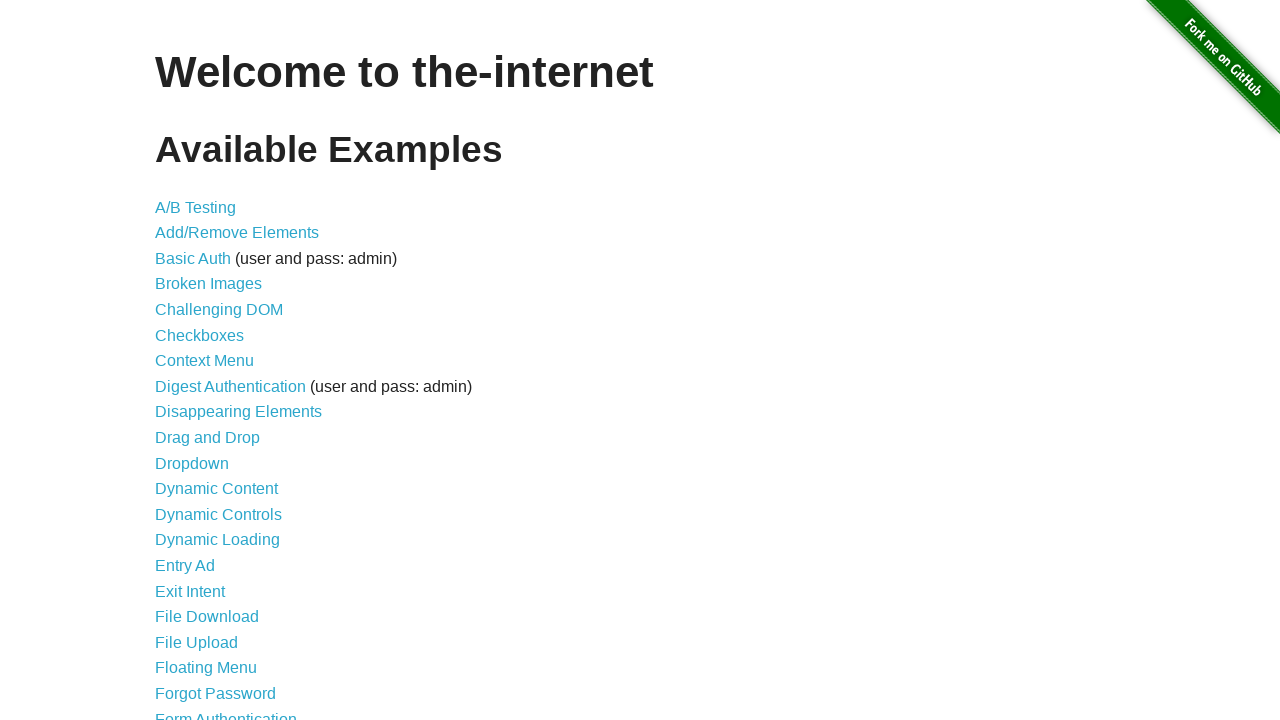

Clicked Multiple Windows link at (218, 369) on xpath=//*[@id="content"]/ul/li[33]/a
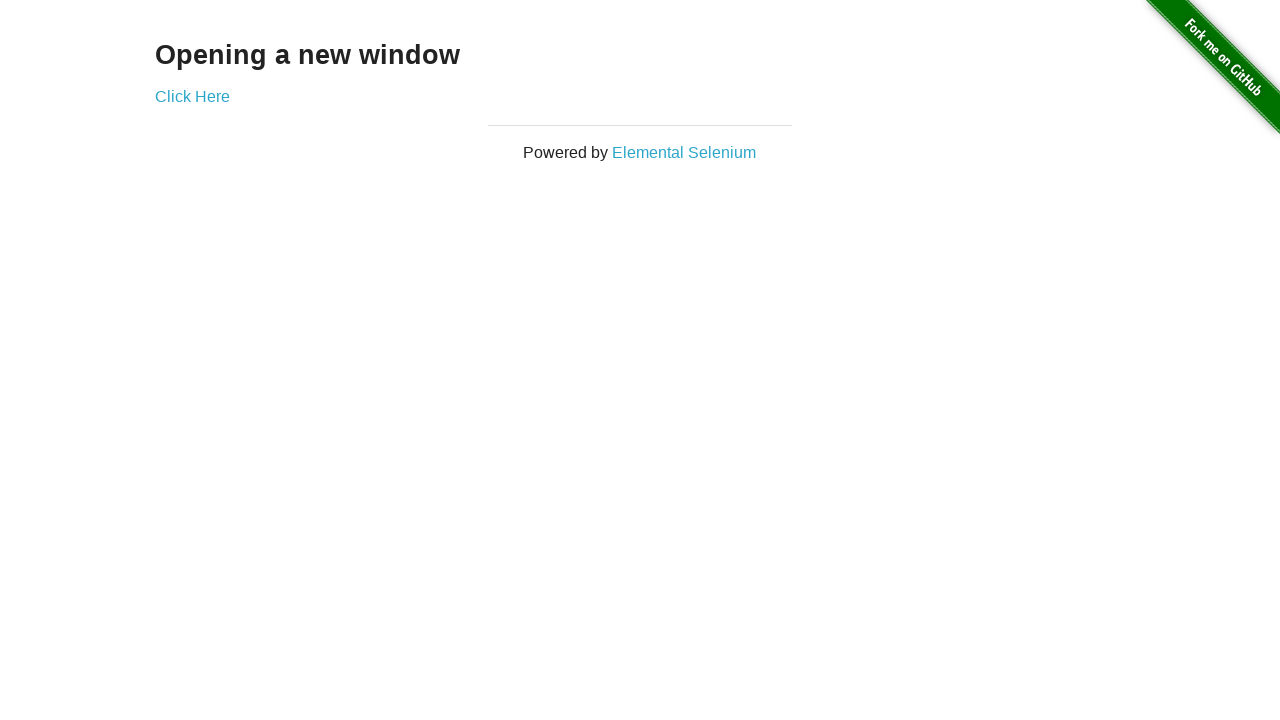

Clicked 'Click Here' link to open new window at (192, 96) on xpath=/html/body/div[2]/div/div/a
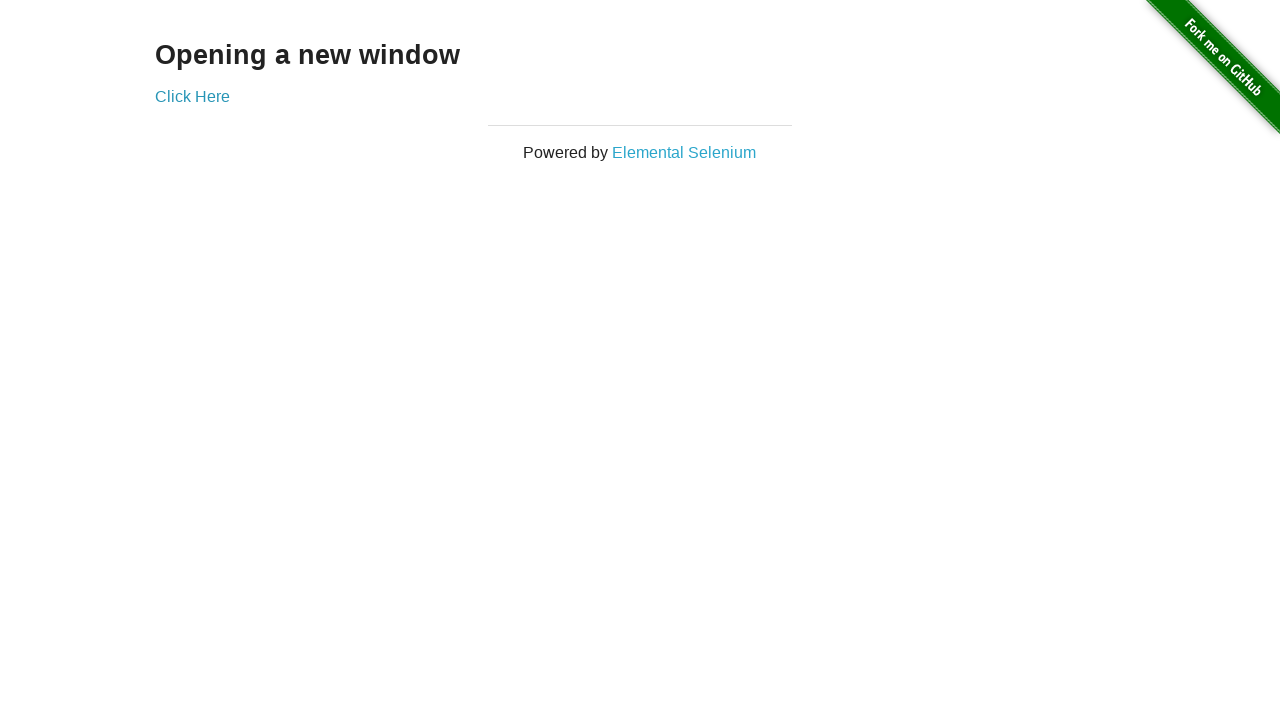

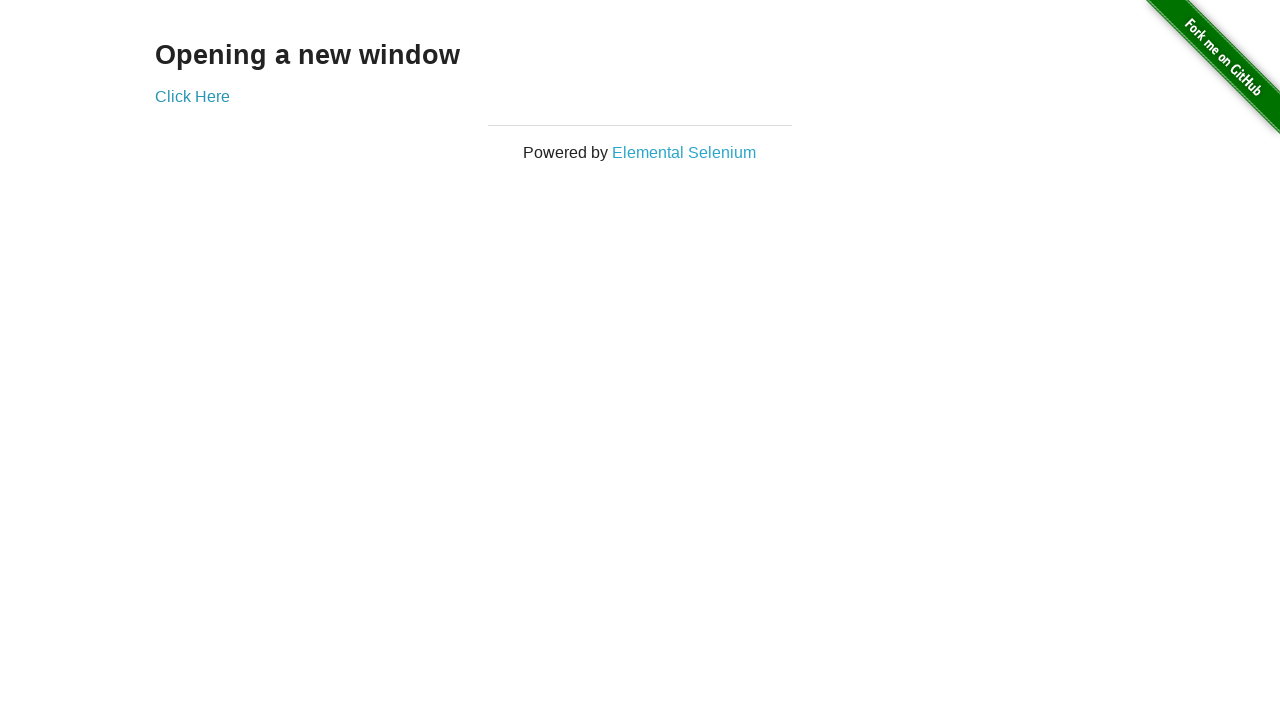